Tests checkbox functionality by navigating to checkboxes page and clicking the first checkbox

Starting URL: https://the-internet.herokuapp.com

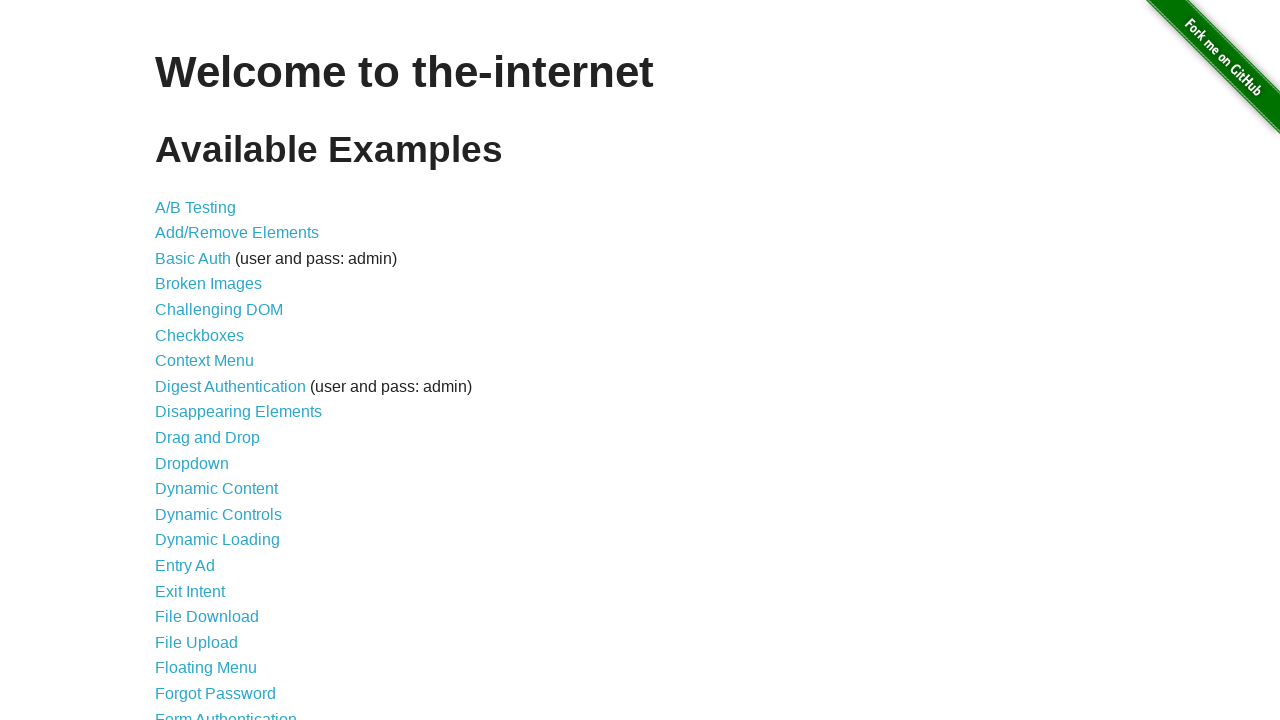

Clicked on Checkboxes link to navigate to checkboxes page at (200, 335) on a[href='/checkboxes']
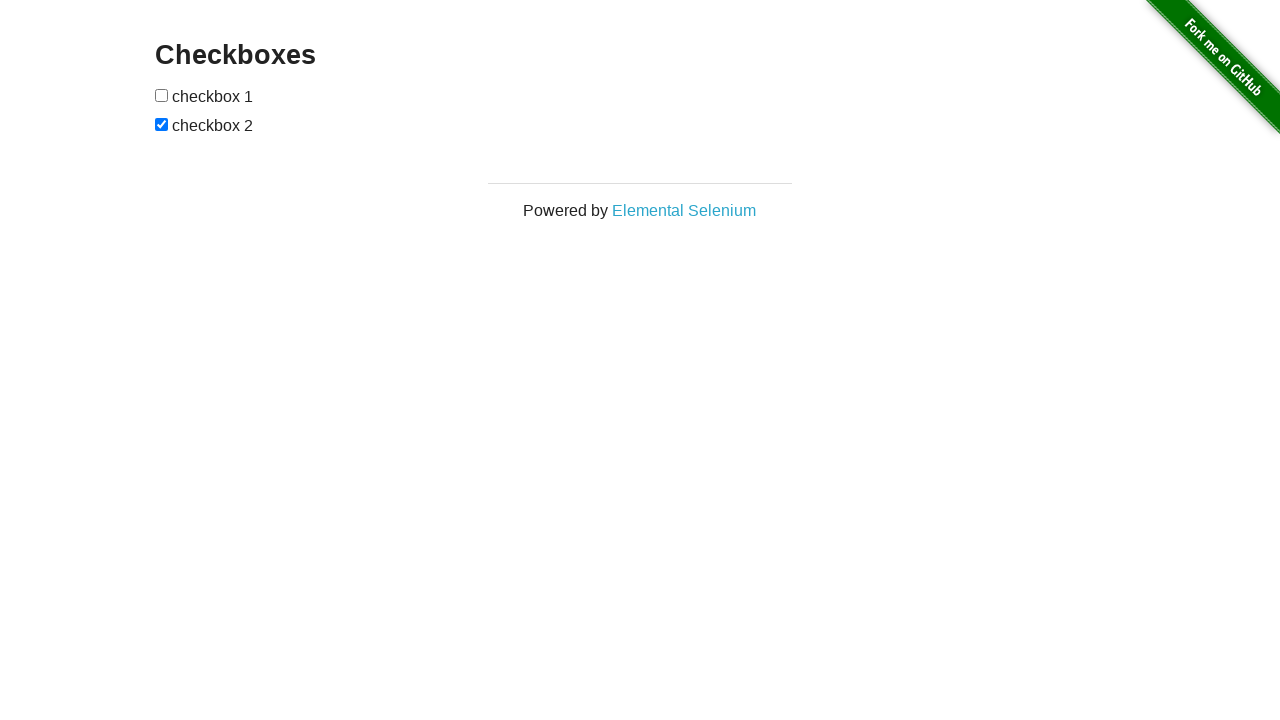

Clicked the first checkbox at (162, 95) on #checkboxes input:first-child
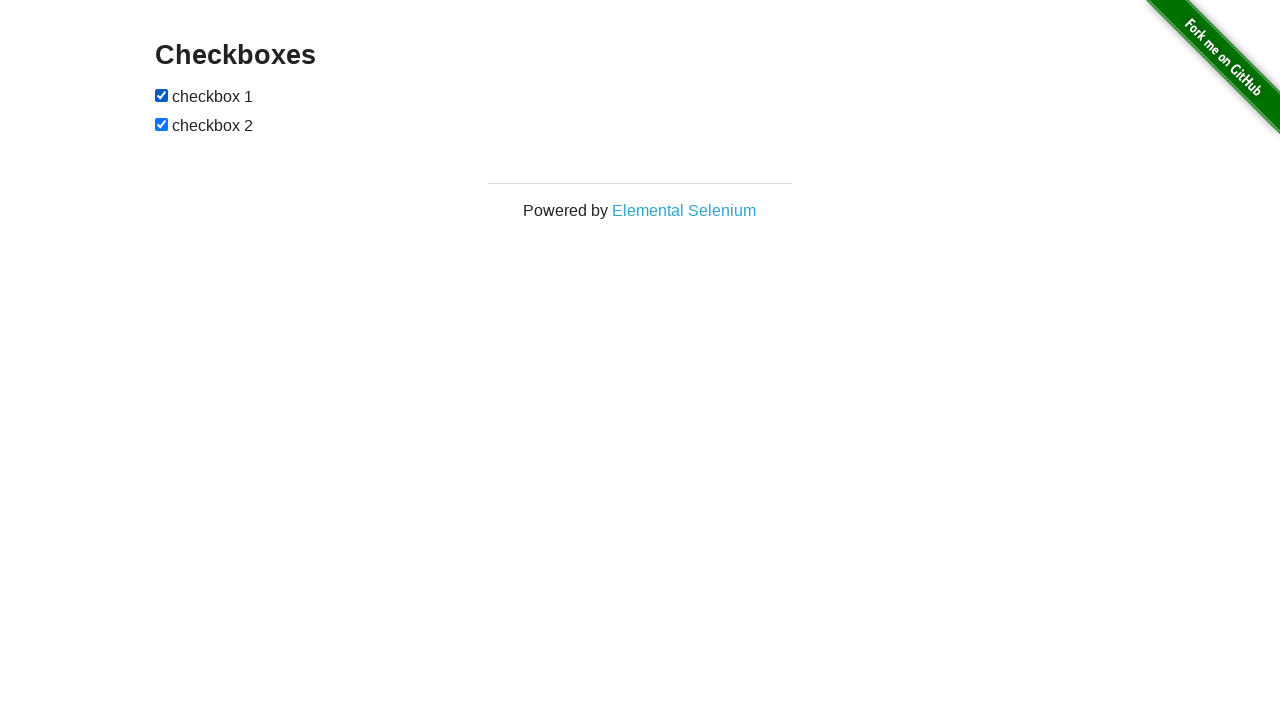

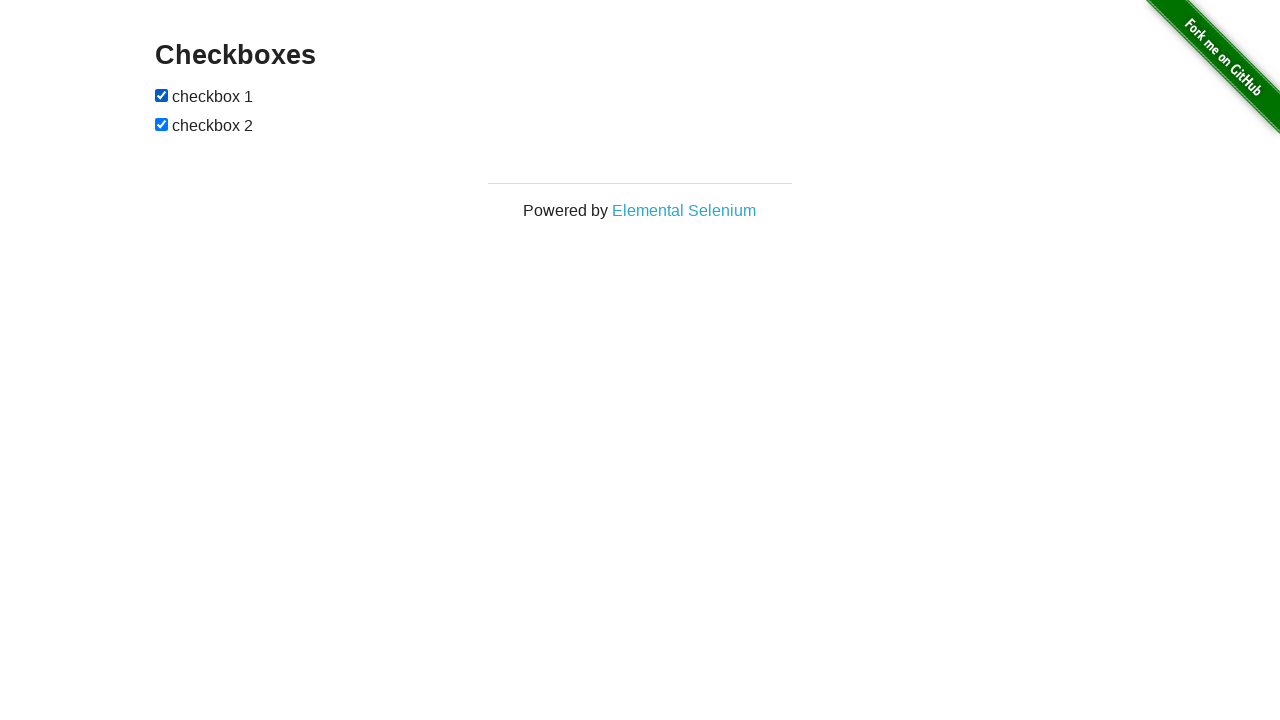